Tests dynamic controls functionality by navigating to the Dynamic Controls page, clicking a checkbox, removing it, and enabling an input field while verifying confirmation messages appear.

Starting URL: https://the-internet.herokuapp.com/

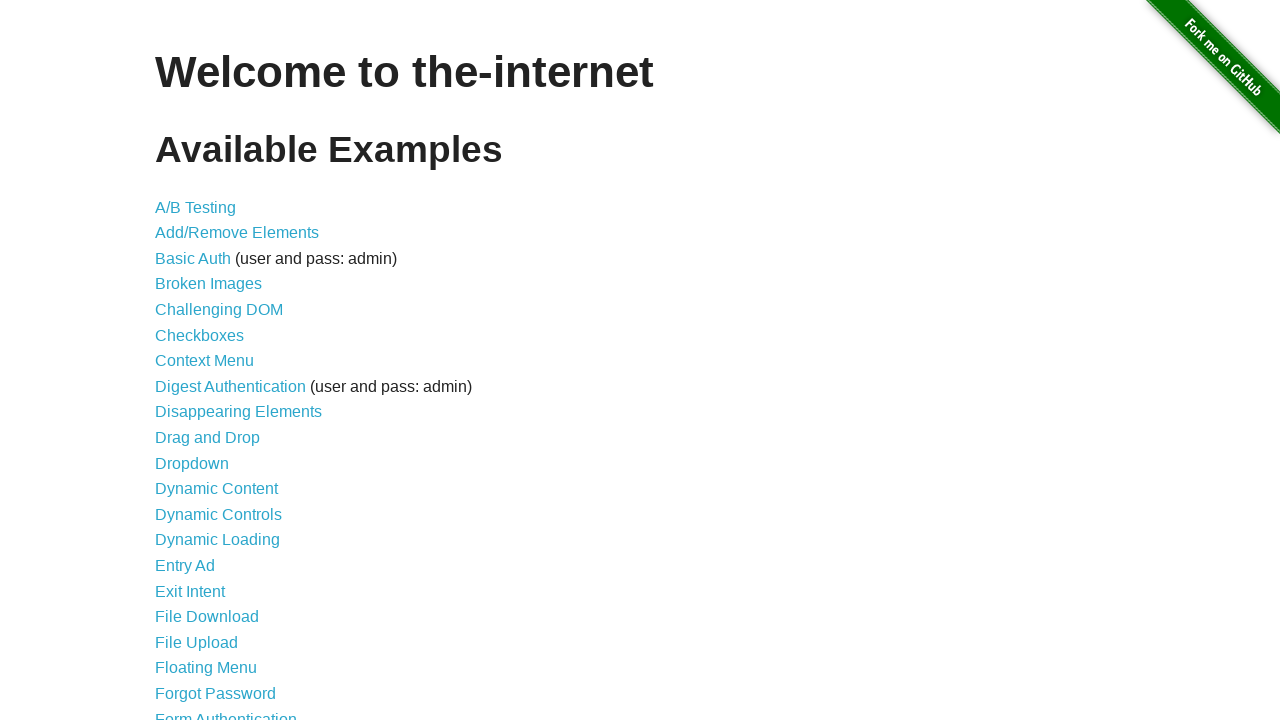

Clicked on Dynamic Controls link (13th item in the list) at (218, 514) on xpath=//*[@id='content']/ul/li[13]/a
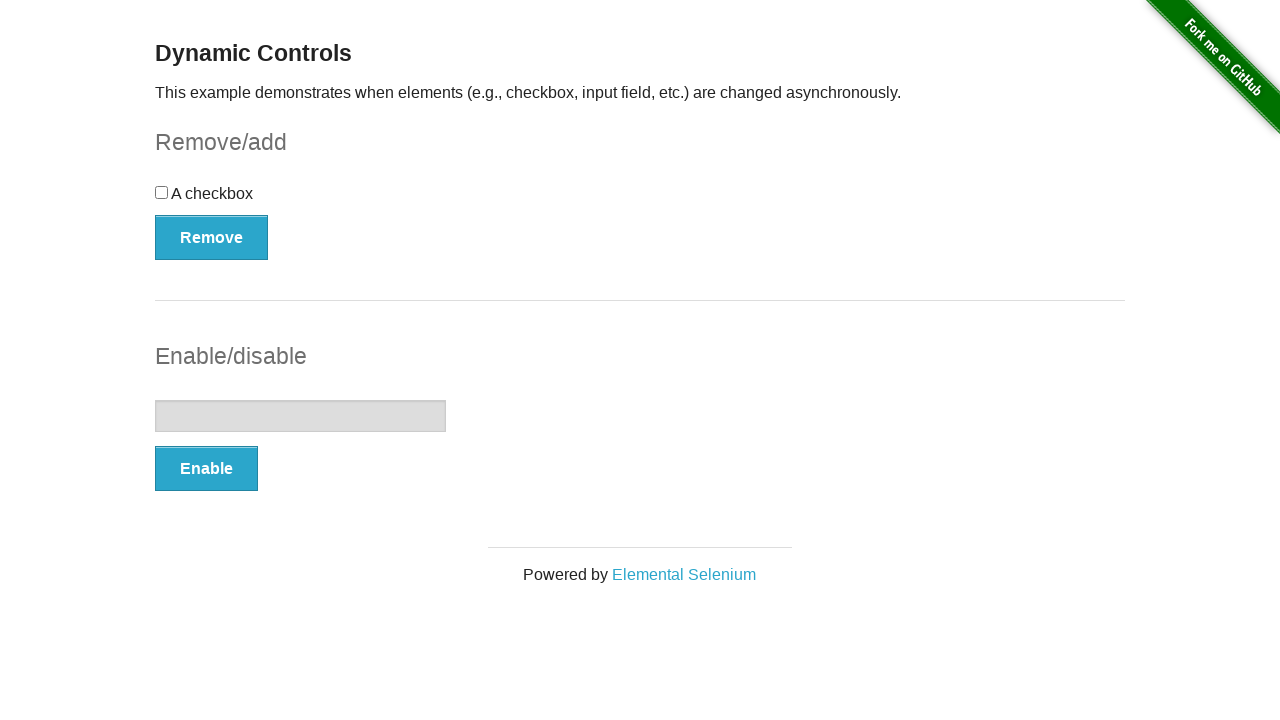

Waited for Dynamic Controls page heading to load
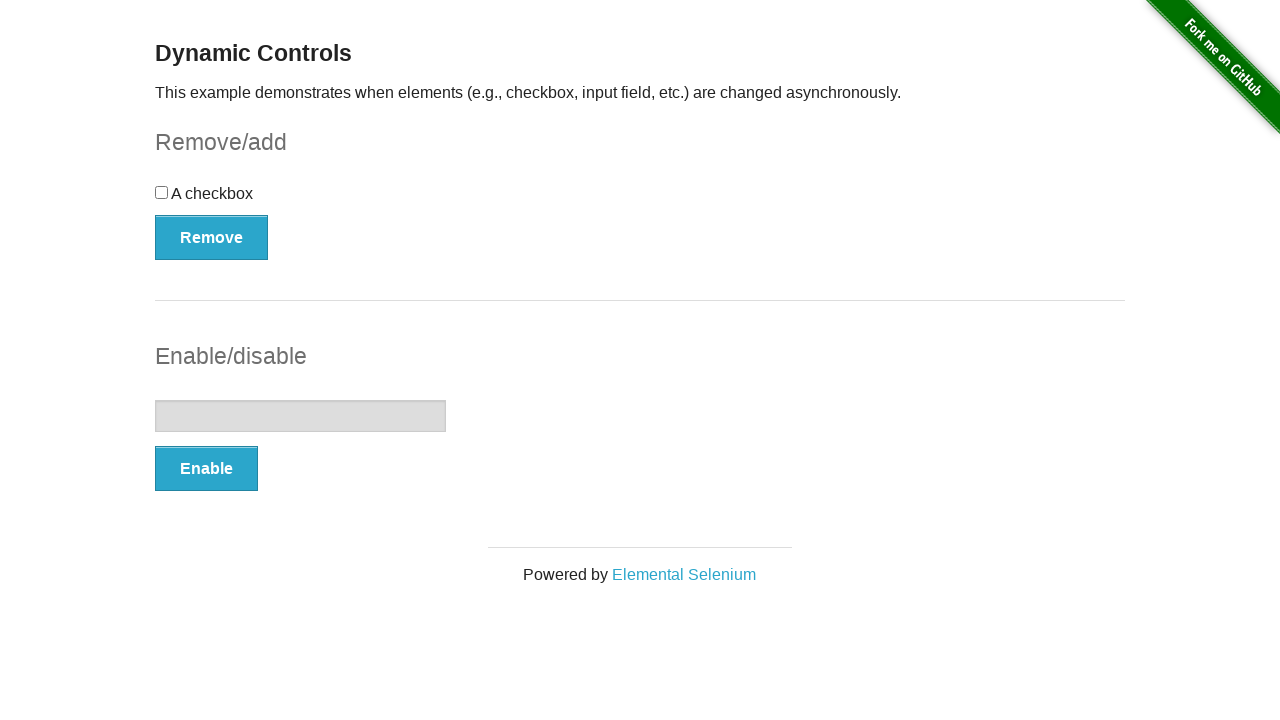

Verified page heading is 'Dynamic Controls'
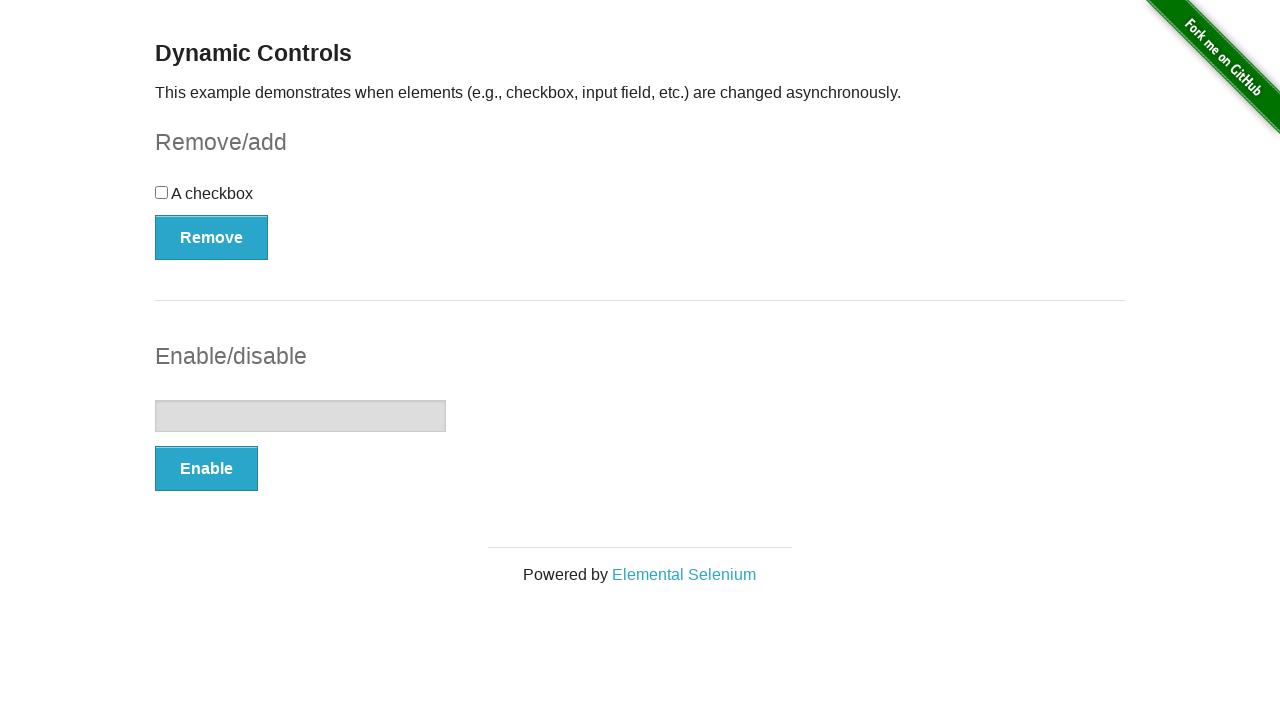

Clicked the checkbox at (640, 200) on #checkbox
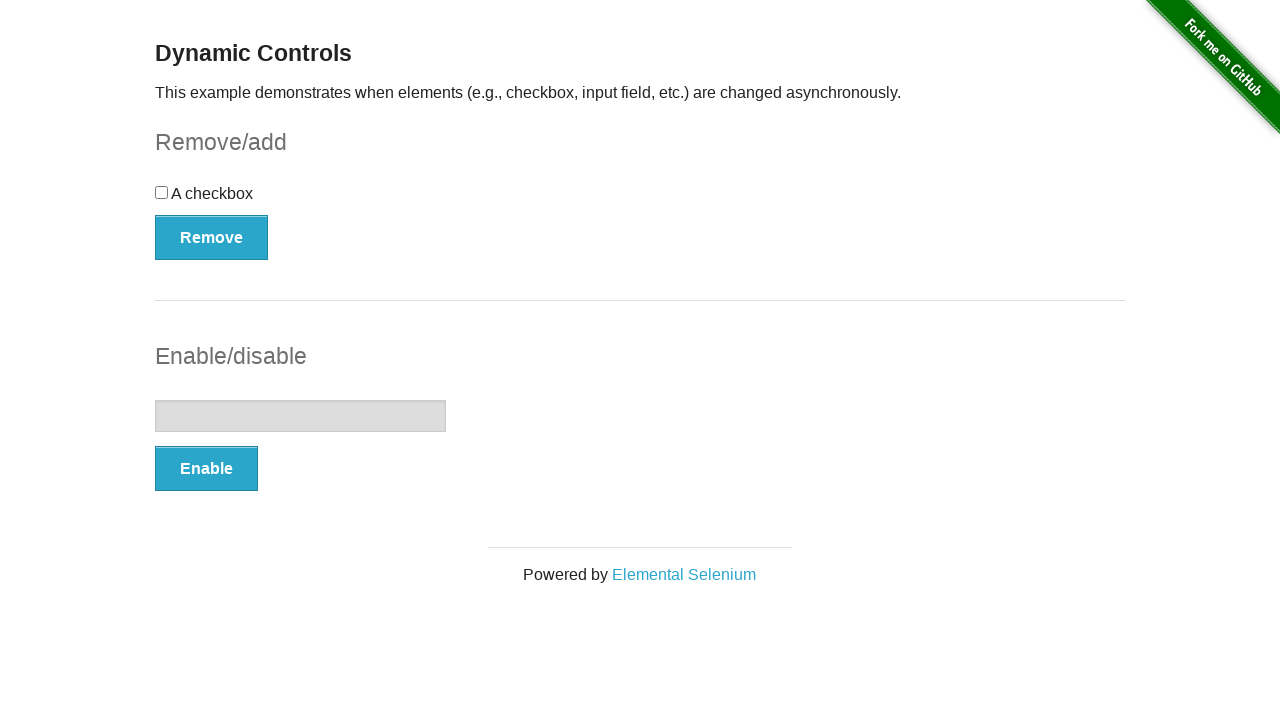

Clicked the Remove button to remove the checkbox at (212, 237) on #checkbox-example button
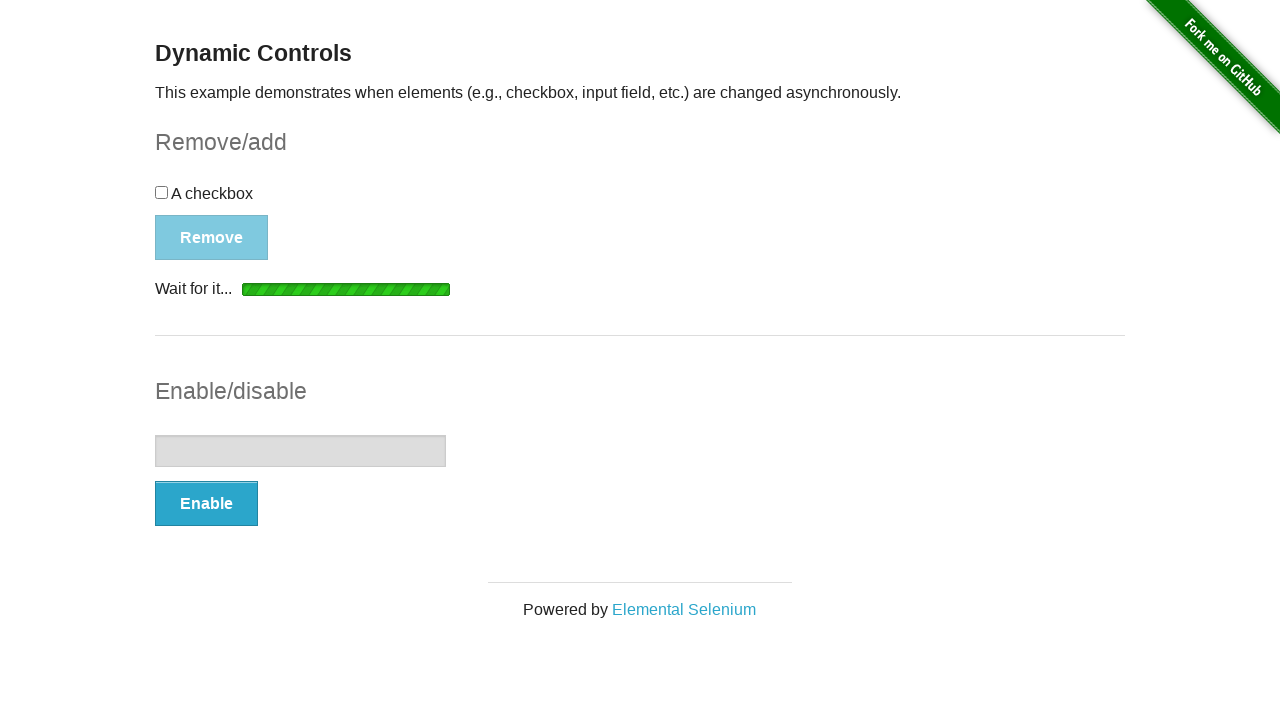

Waited for confirmation message after removing checkbox
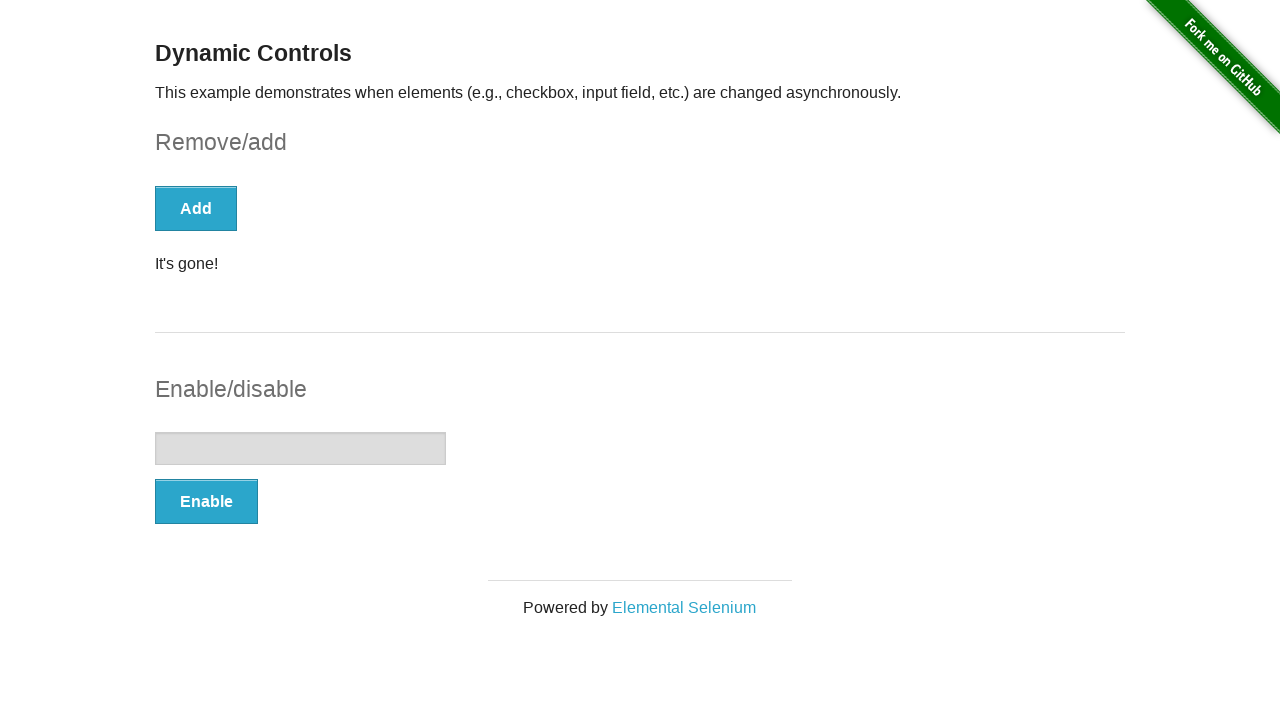

Verified 'It's gone!' confirmation message is visible
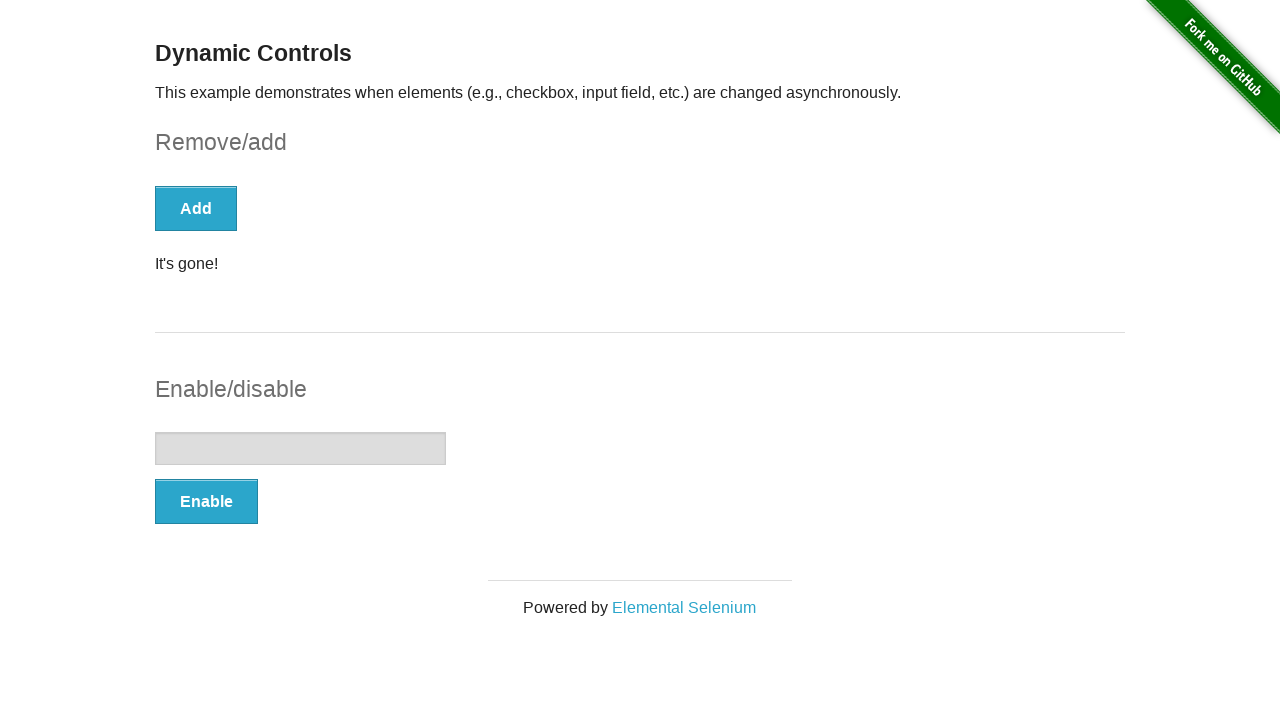

Clicked the Enable button to enable the input field at (206, 501) on #input-example button
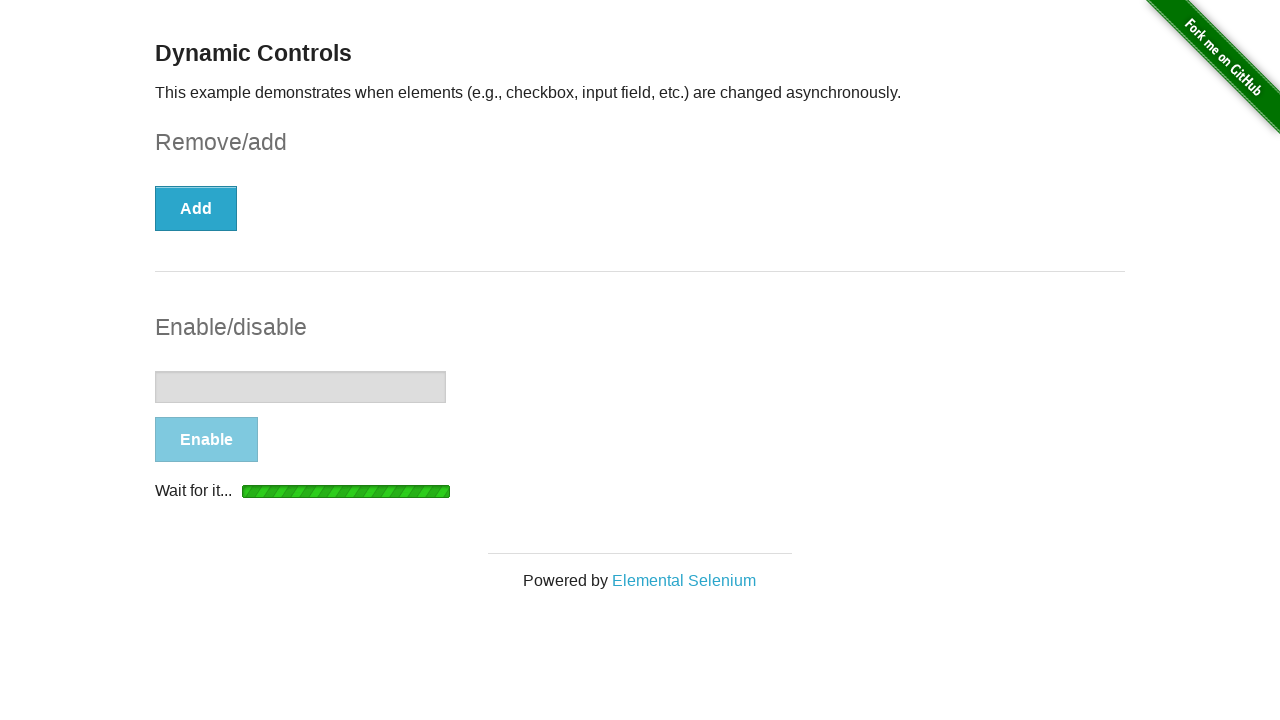

Waited for confirmation message after enabling input field
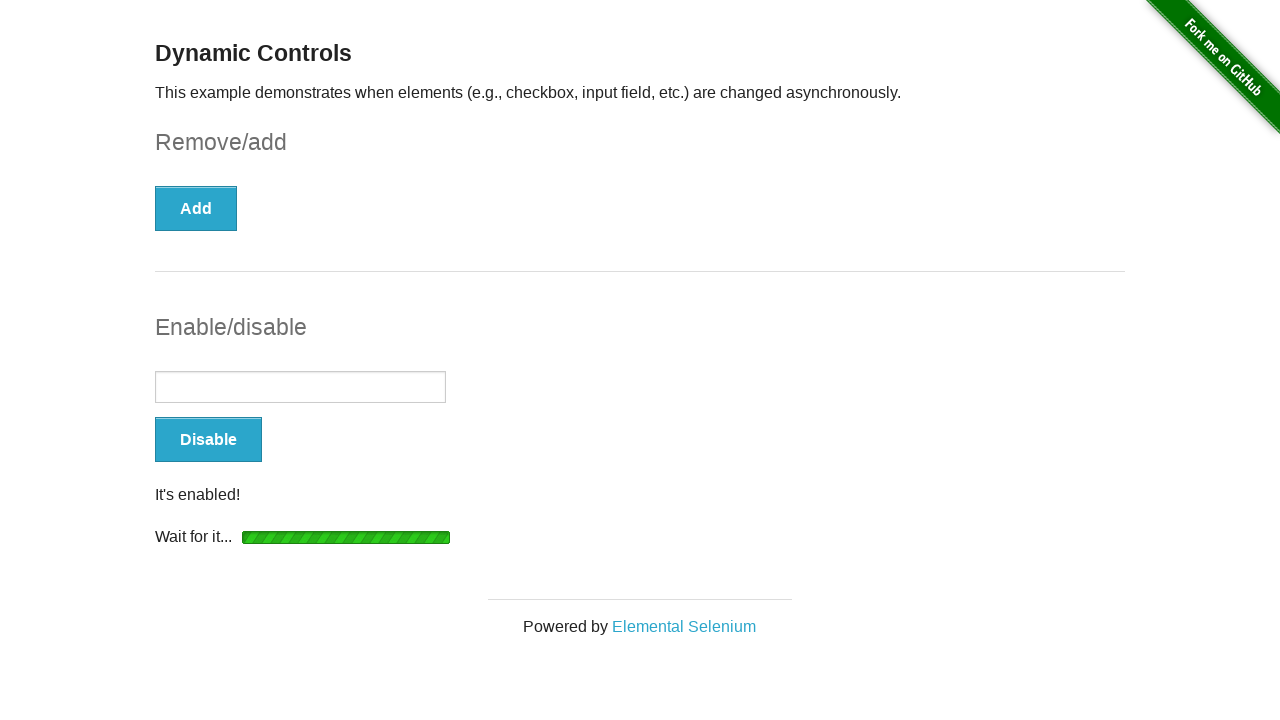

Verified 'It's enabled!' confirmation message is visible
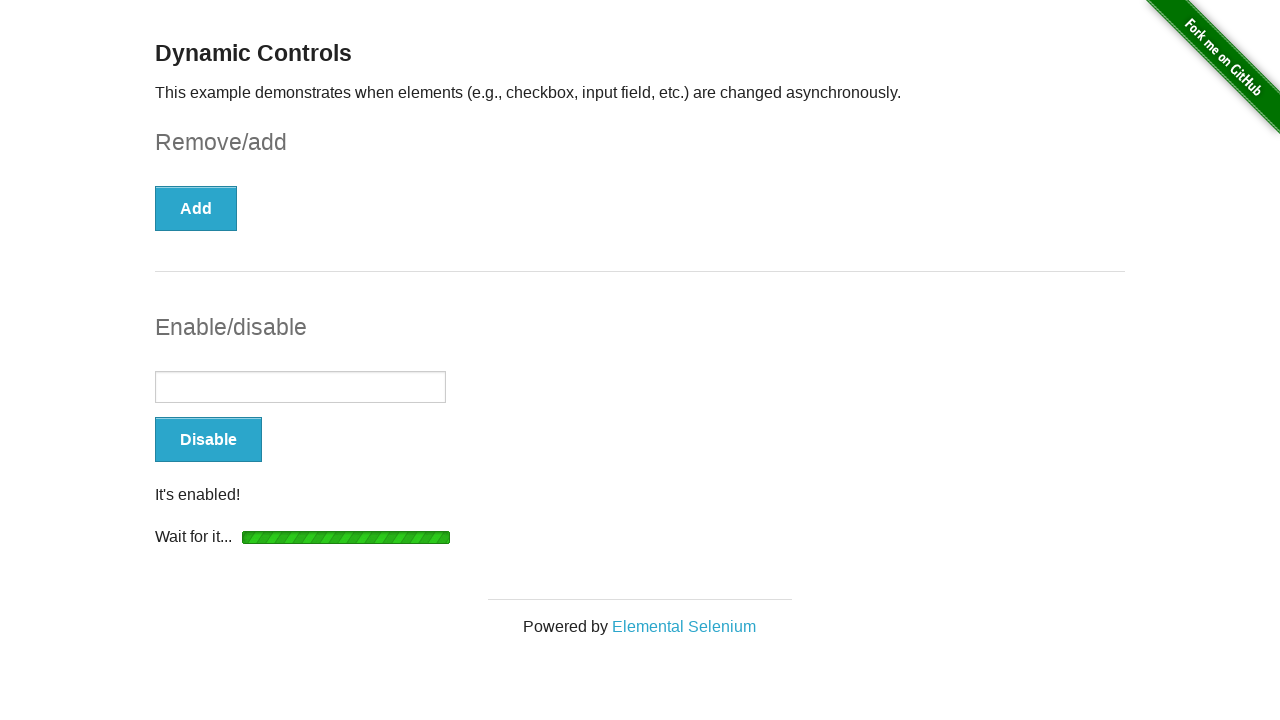

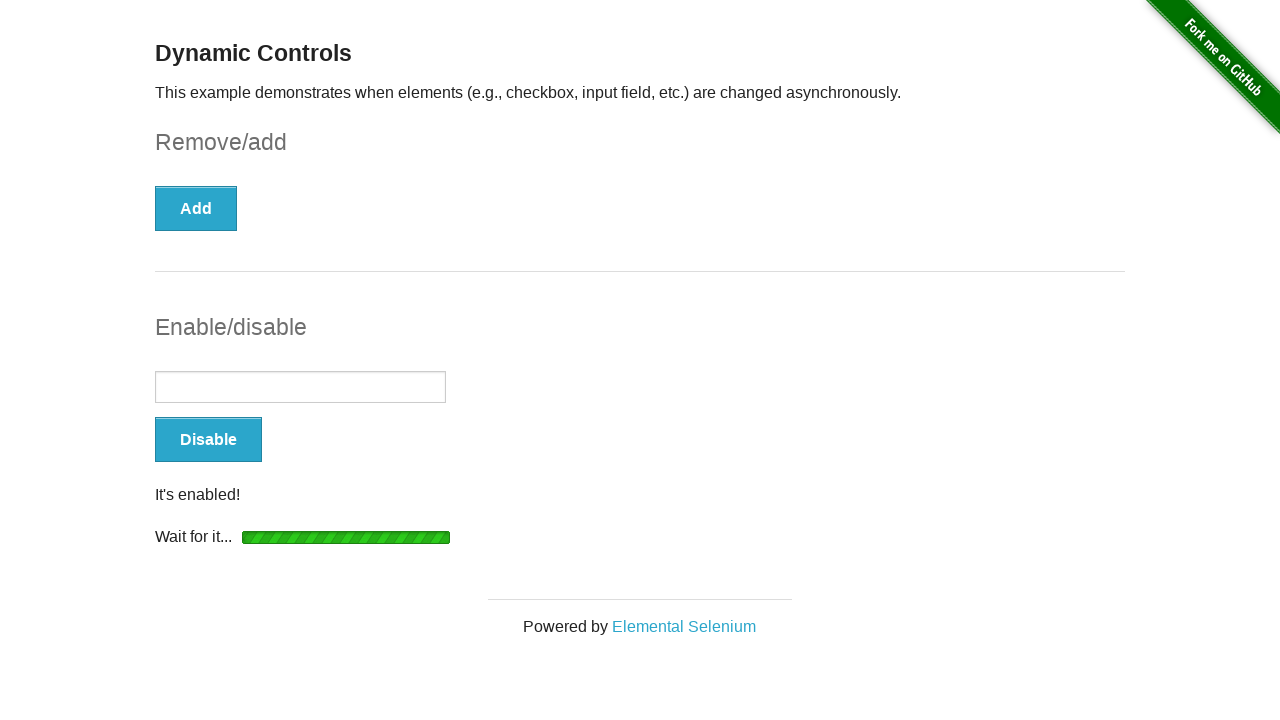